Tests decimal subtraction by calculating 9.87 - 1.44 on a web calculator and verifying the result.

Starting URL: https://nuix.github.io/SDET/senior-sdet/stagingCalc/index.html

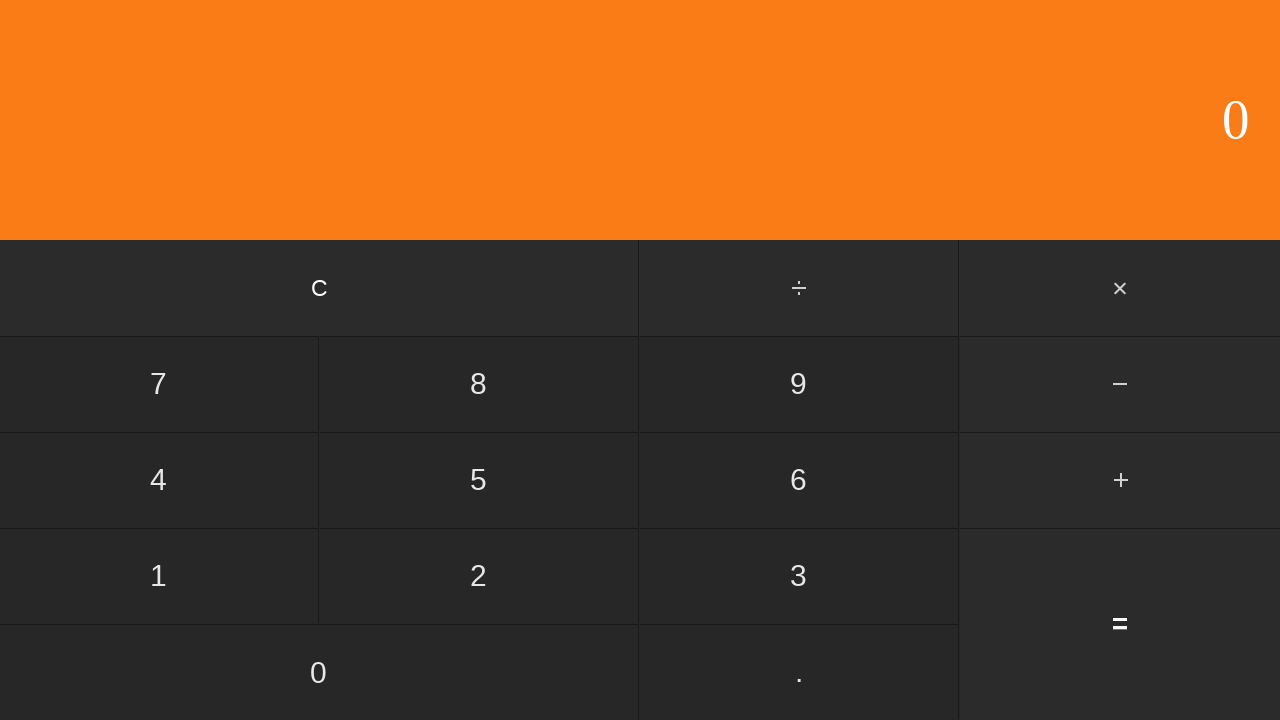

Clicked '9' button at (799, 384) on input[value='9']
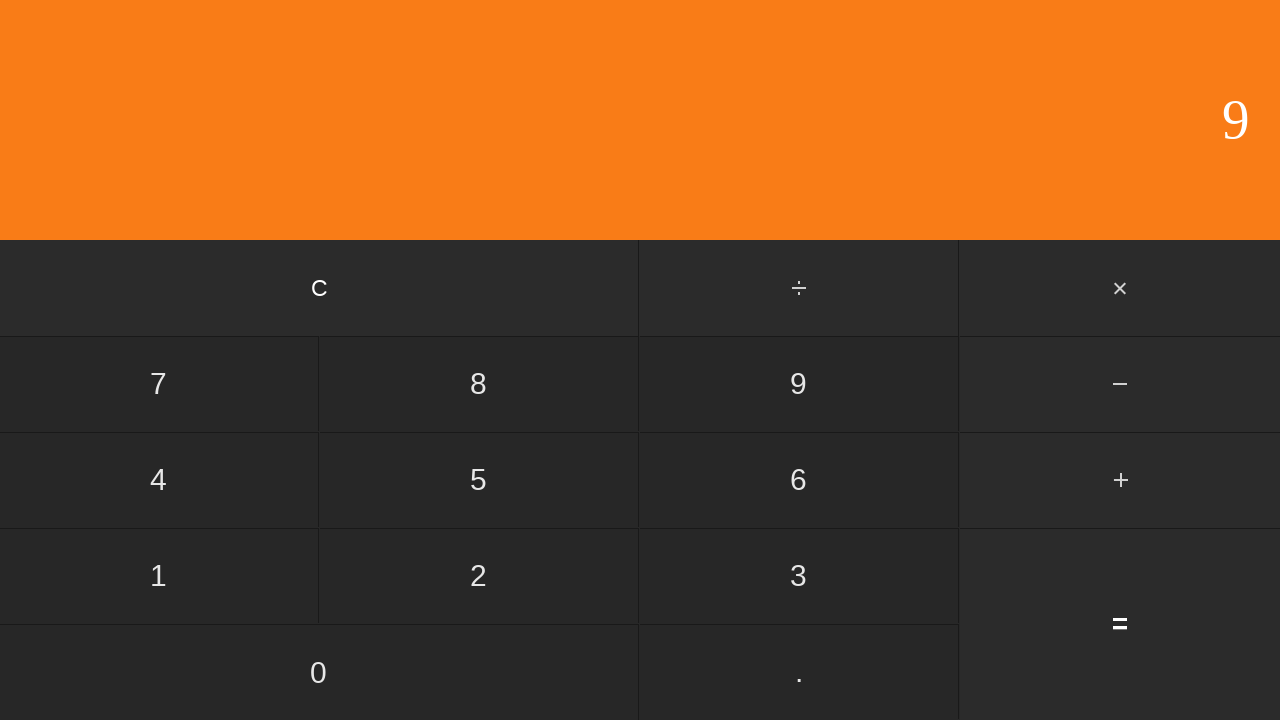

Clicked decimal point button at (799, 672) on input[value='.']
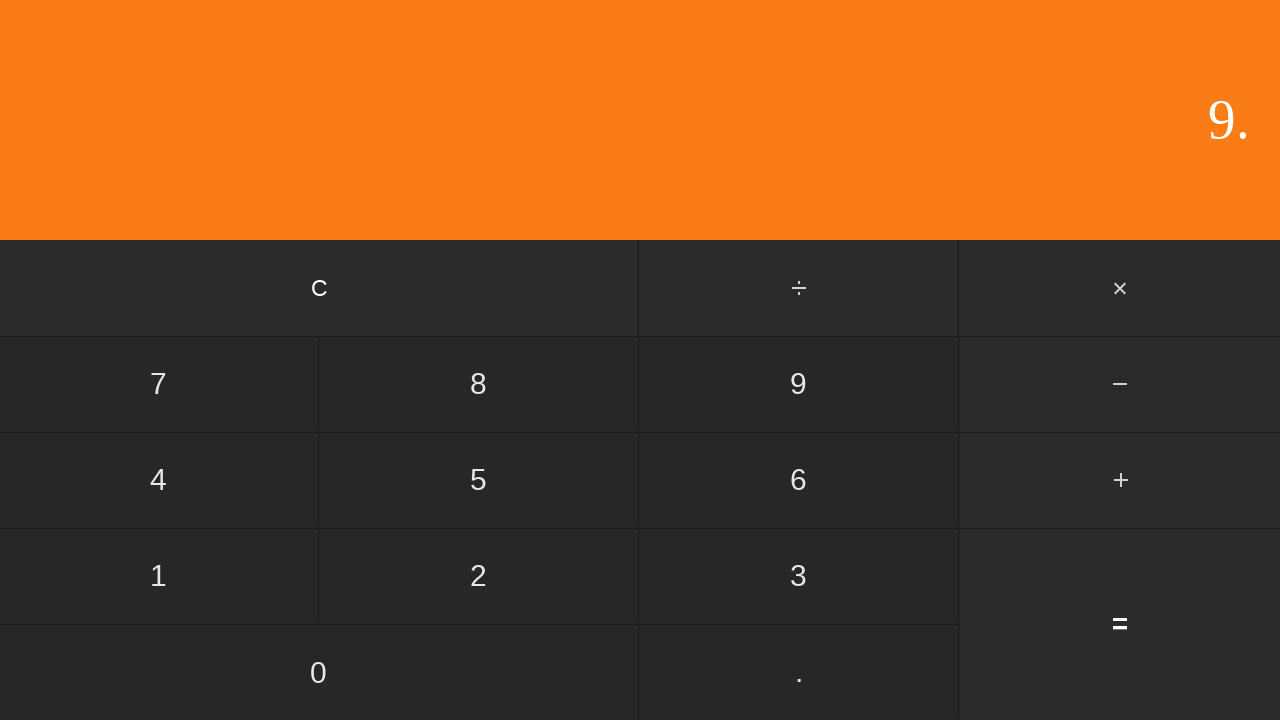

Clicked '8' button at (479, 384) on input[value='8']
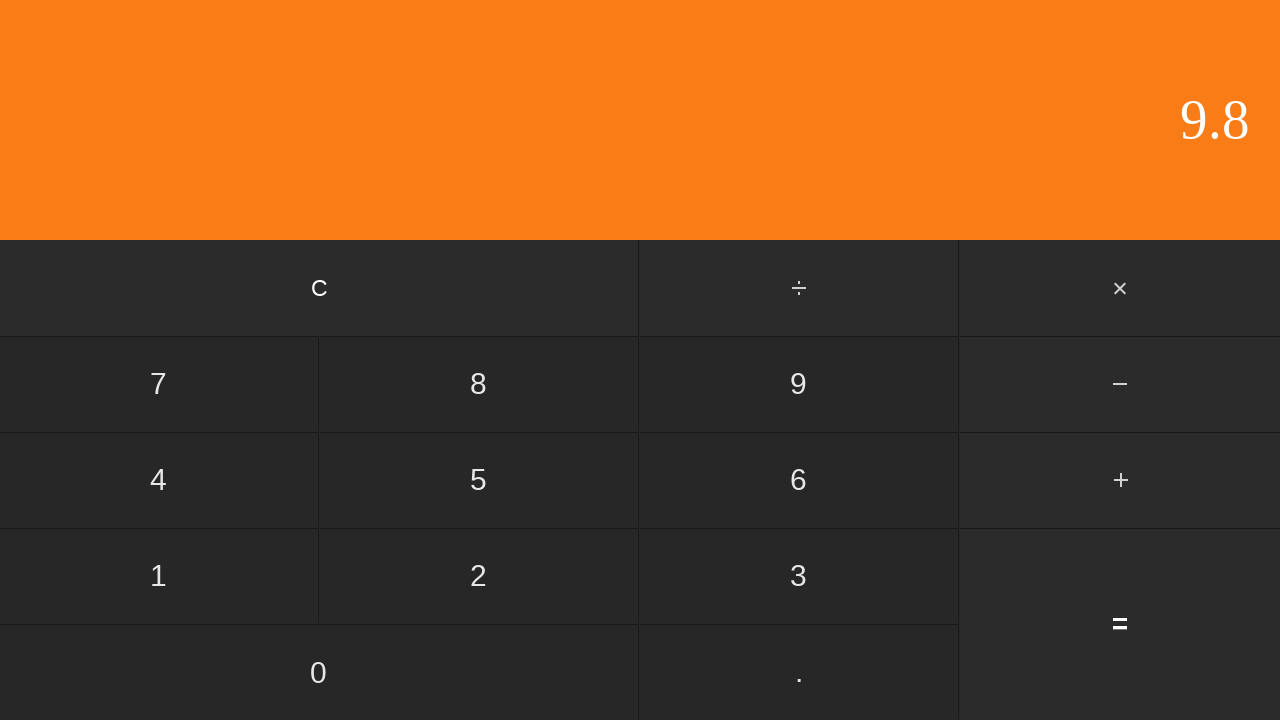

Clicked '7' button - first number 9.87 entered at (159, 384) on input[value='7']
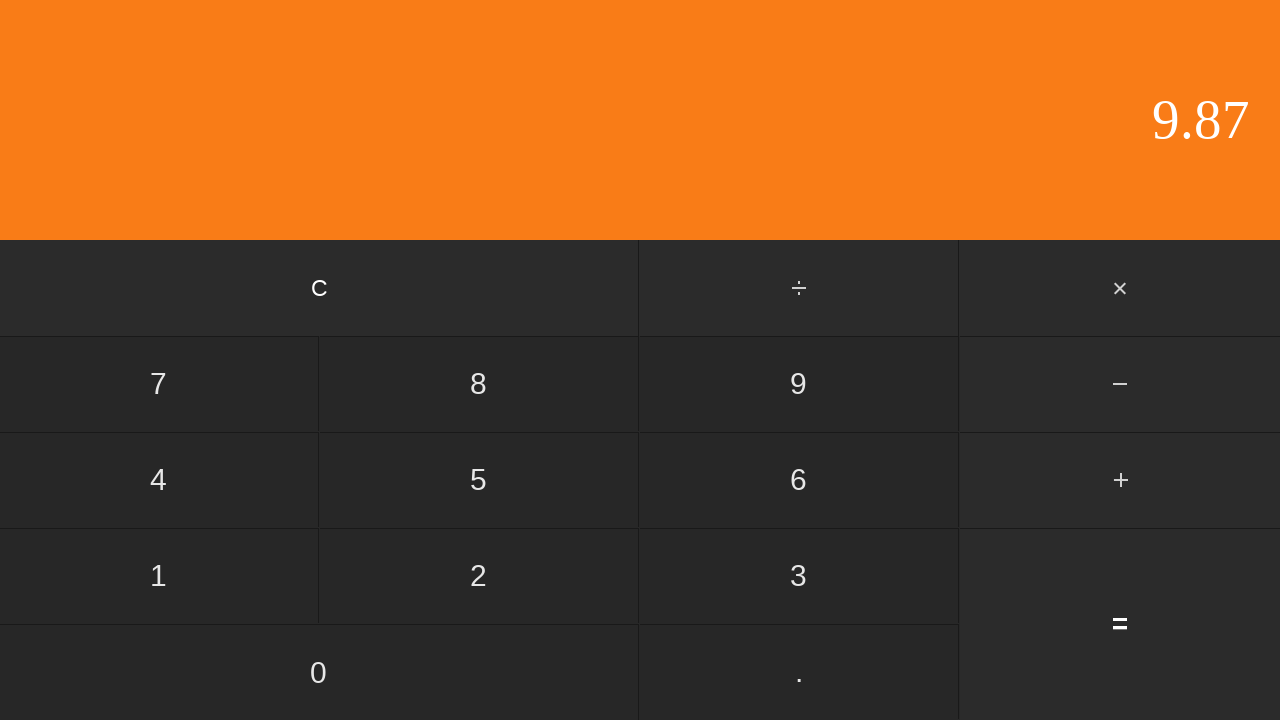

Clicked subtract button at (1120, 384) on #subtract
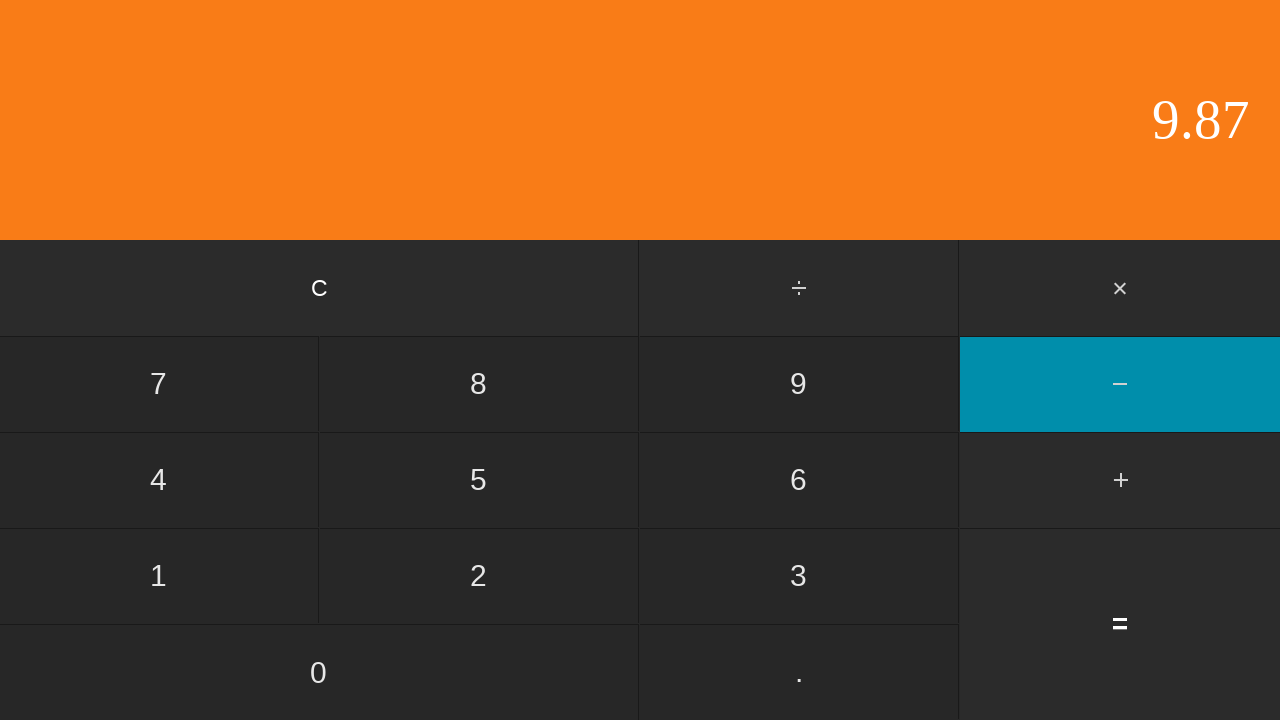

Clicked '1' button at (159, 576) on input[value='1']
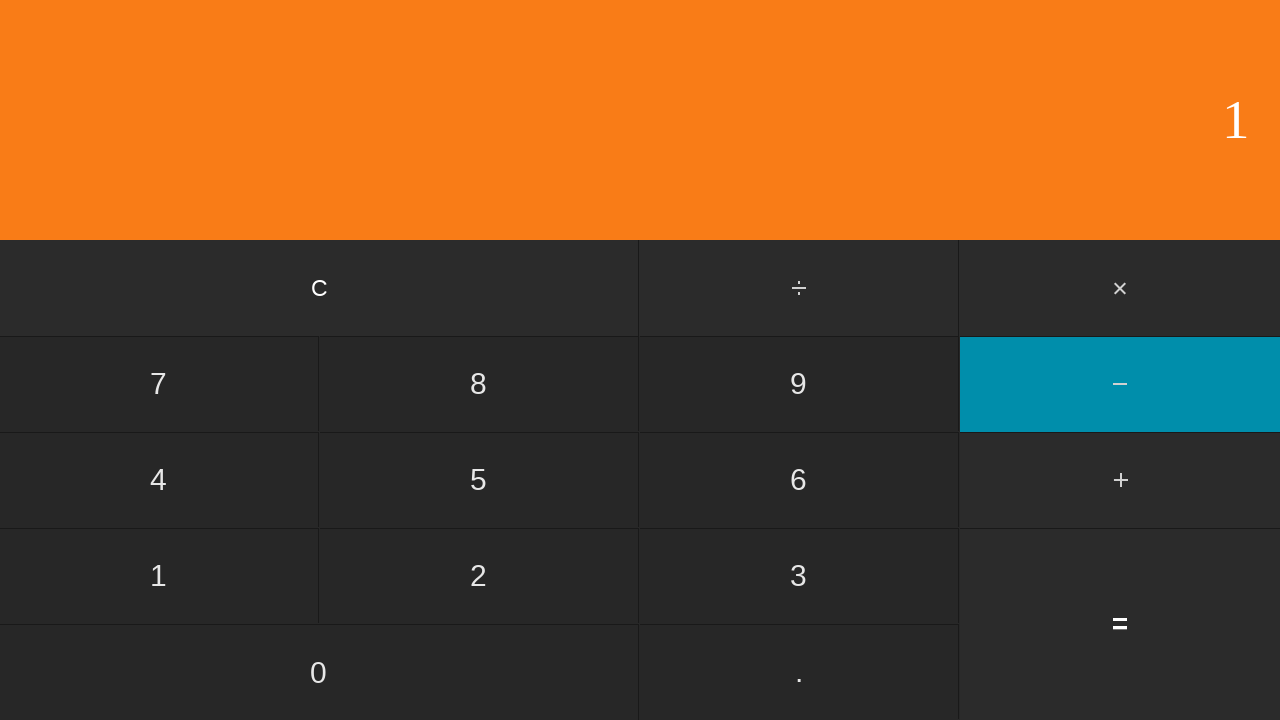

Clicked decimal point button at (799, 672) on input[value='.']
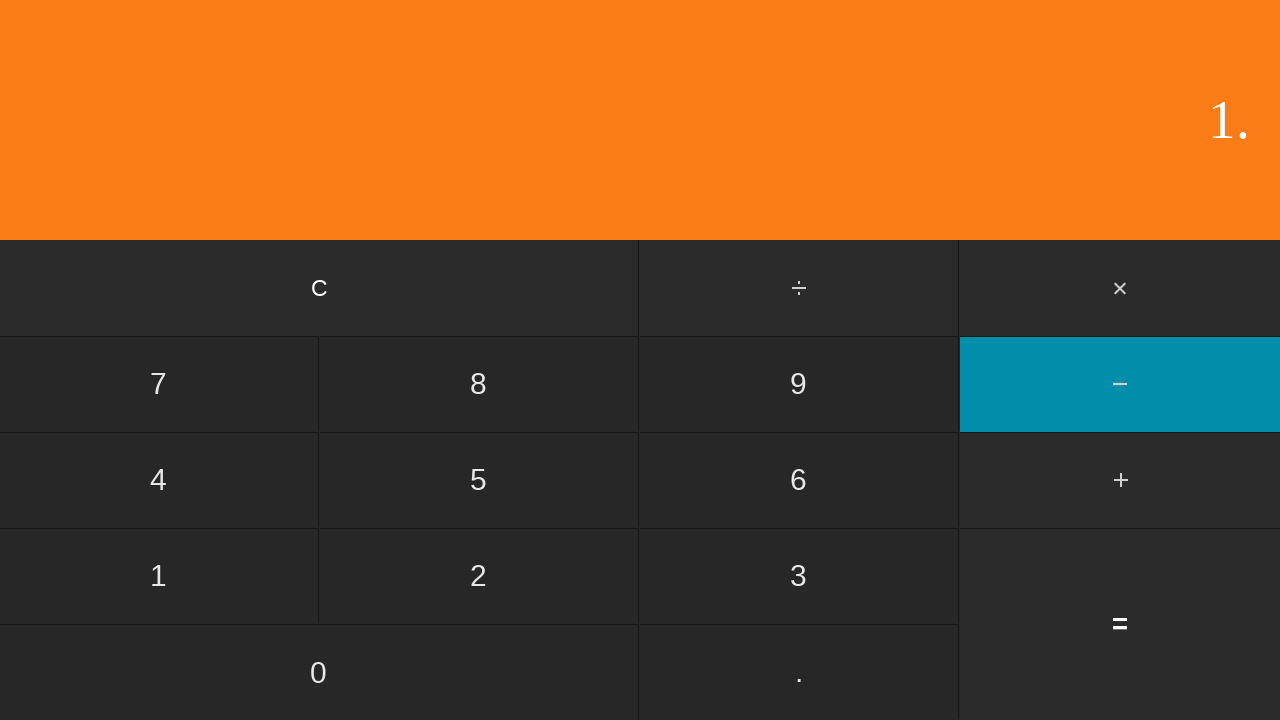

Clicked '4' button at (159, 480) on input[value='4']
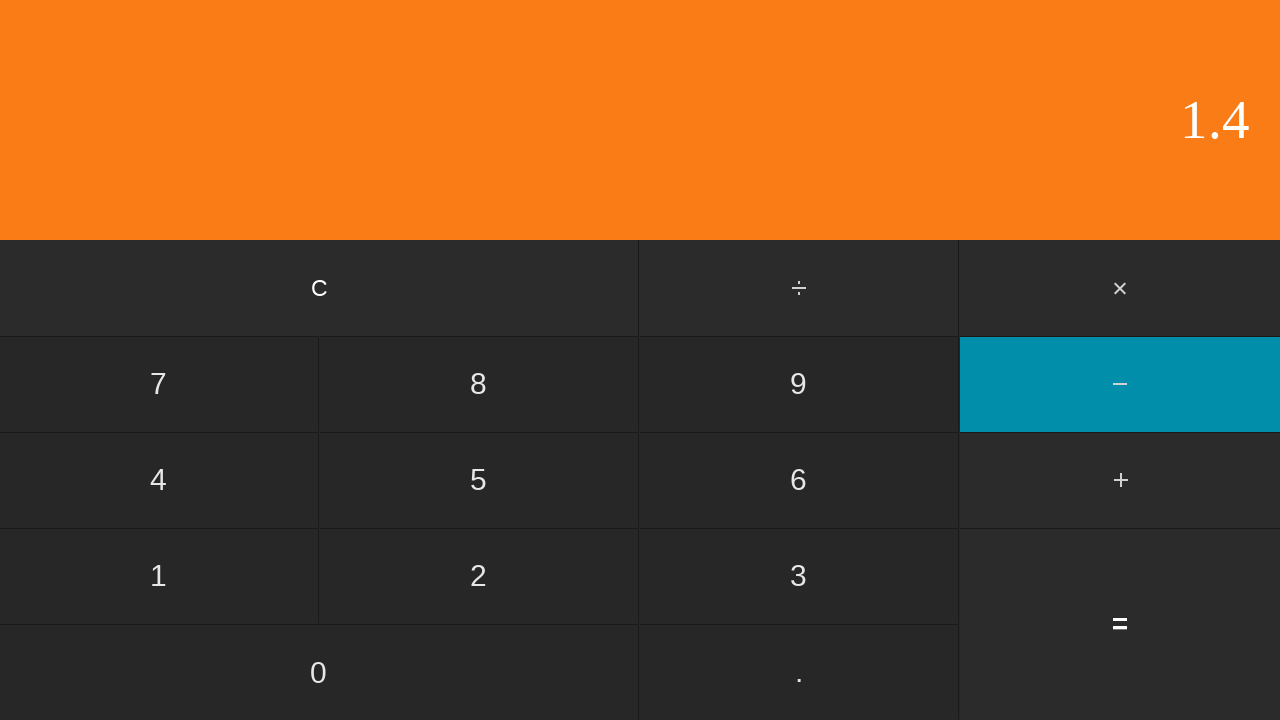

Clicked '4' button - second number 1.44 entered at (159, 480) on input[value='4']
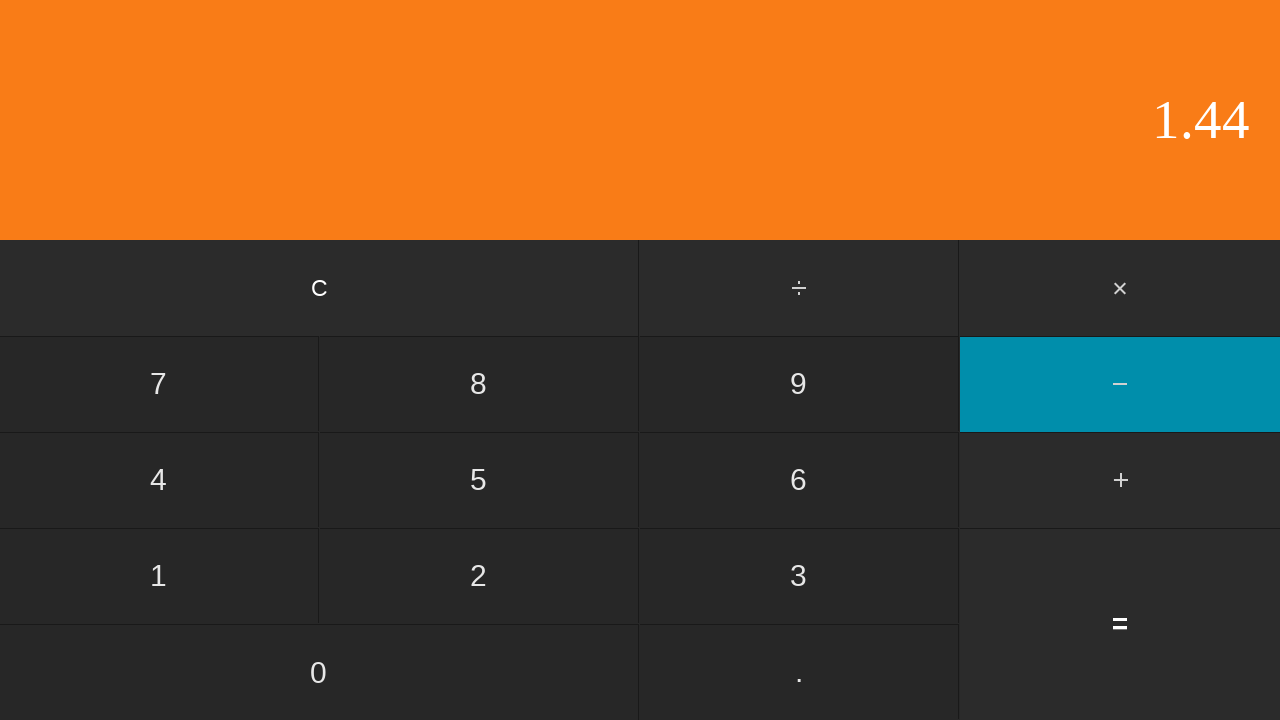

Clicked equals button to calculate 9.87 - 1.44 at (1120, 624) on input[value='=']
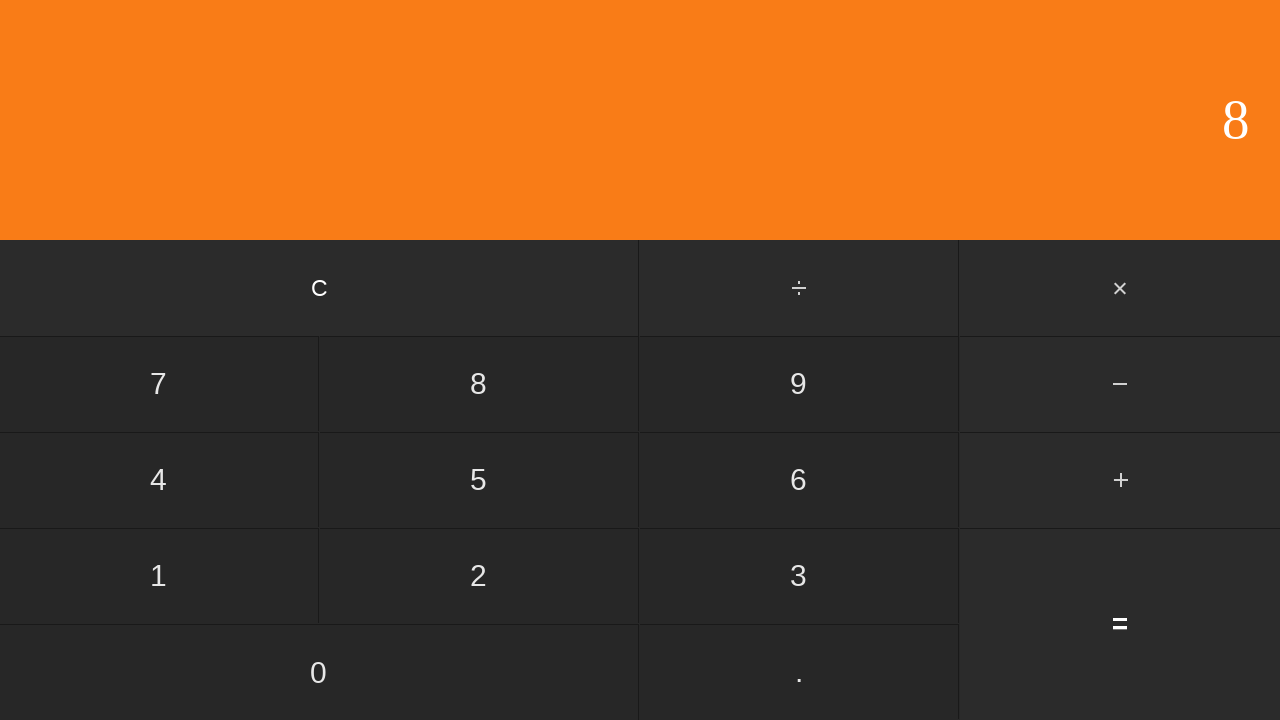

Result displayed on calculator screen
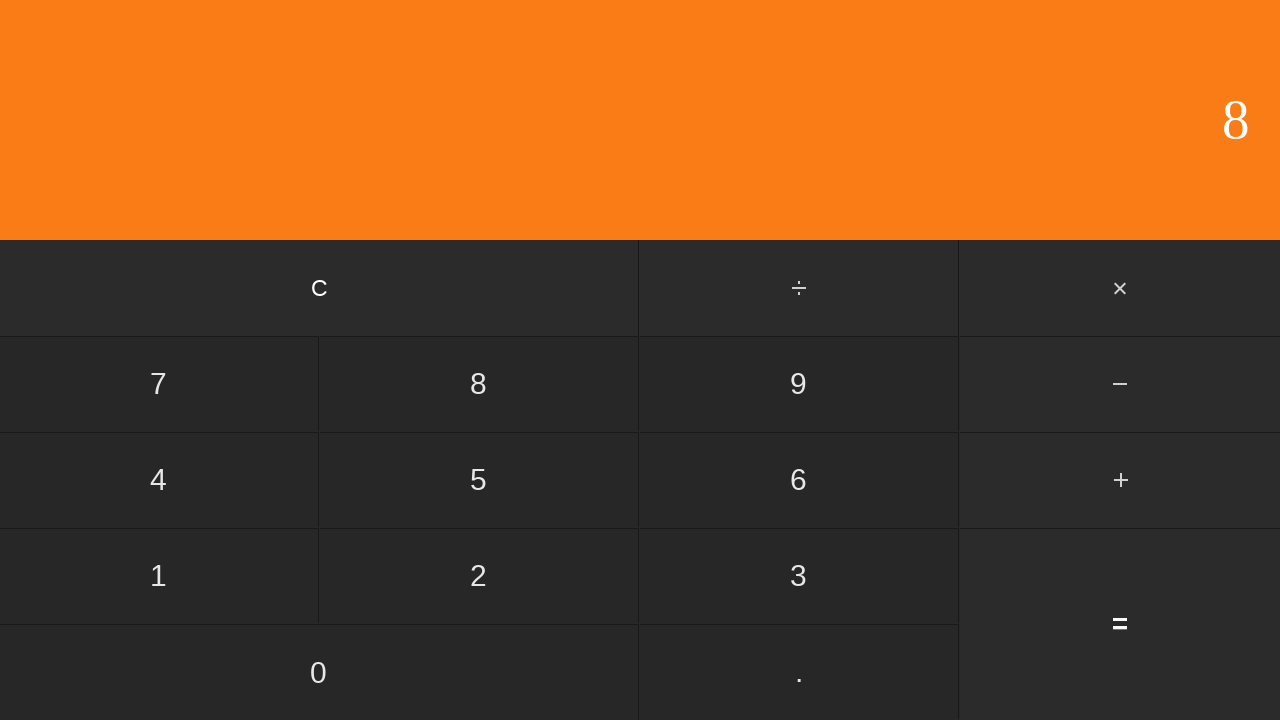

Clicked clear button to reset calculator at (320, 288) on input[value='C']
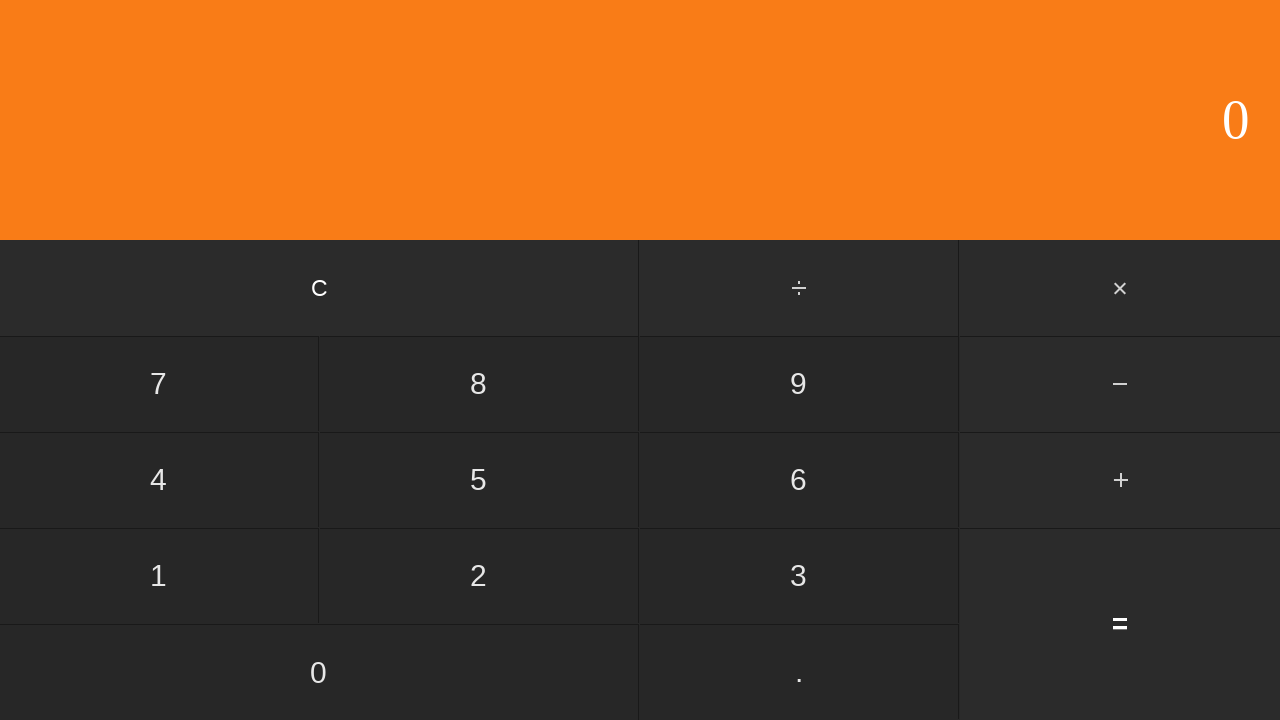

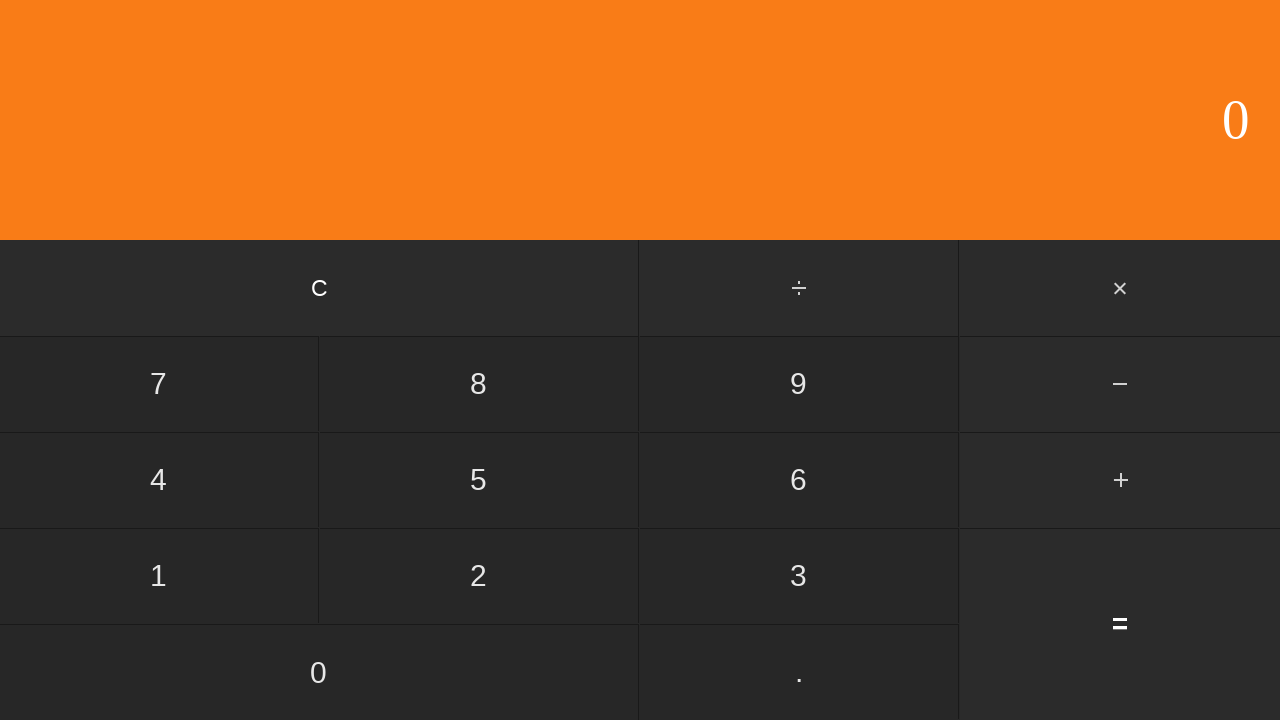